Tests custom dropdown selection functionality on jQuery UI demo page by selecting various items from multiple dropdown menus (number, speed, and salutation dropdowns).

Starting URL: https://jqueryui.com/resources/demos/selectmenu/default.html

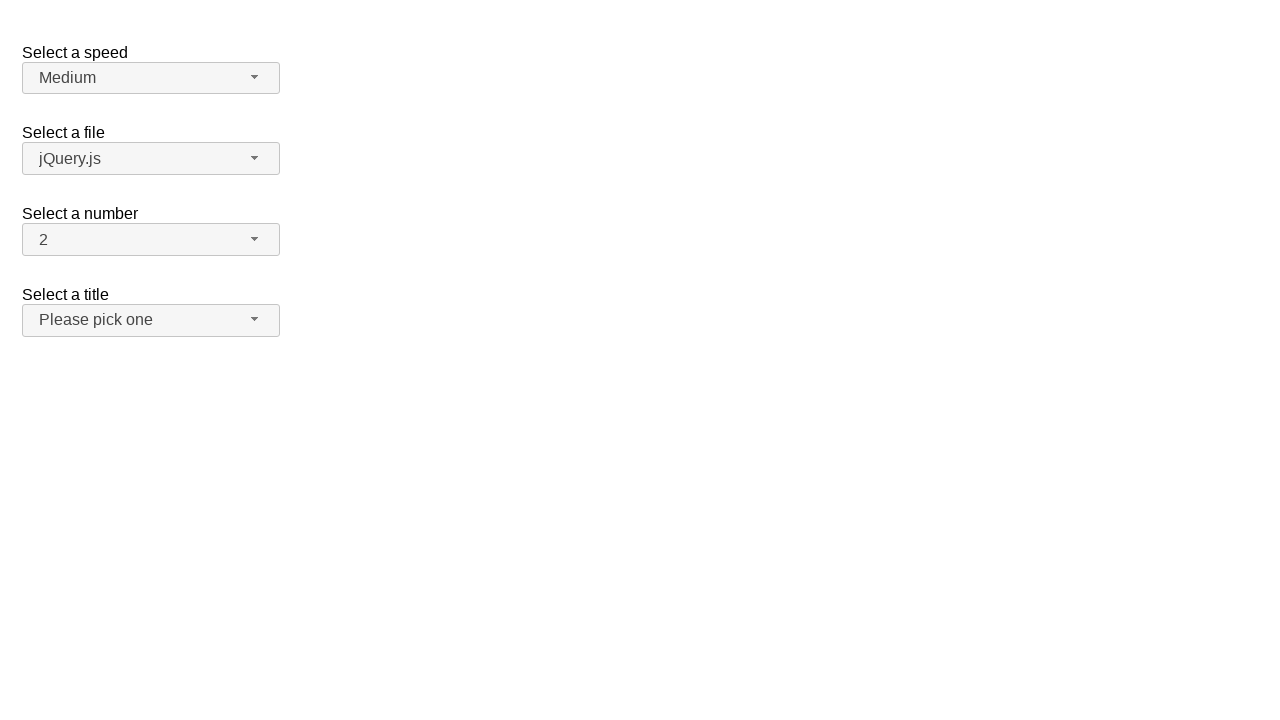

Clicked number dropdown button to open menu at (151, 240) on span#number-button
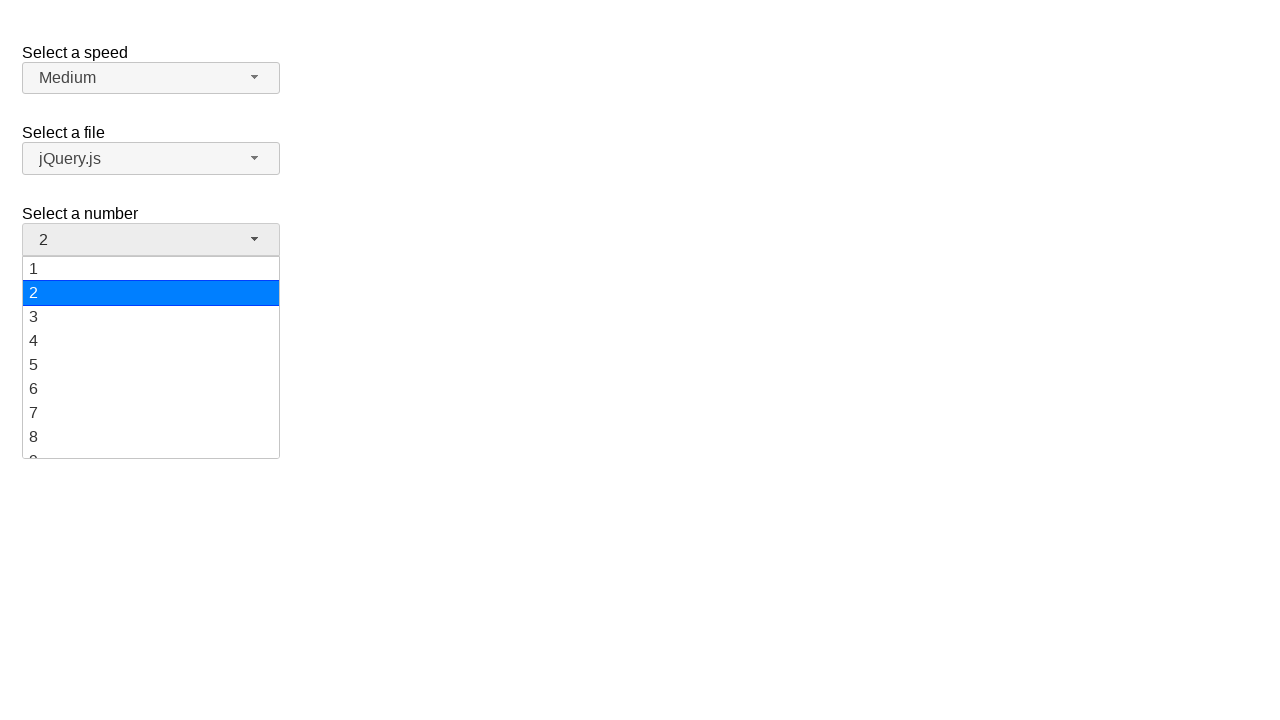

Number dropdown menu loaded
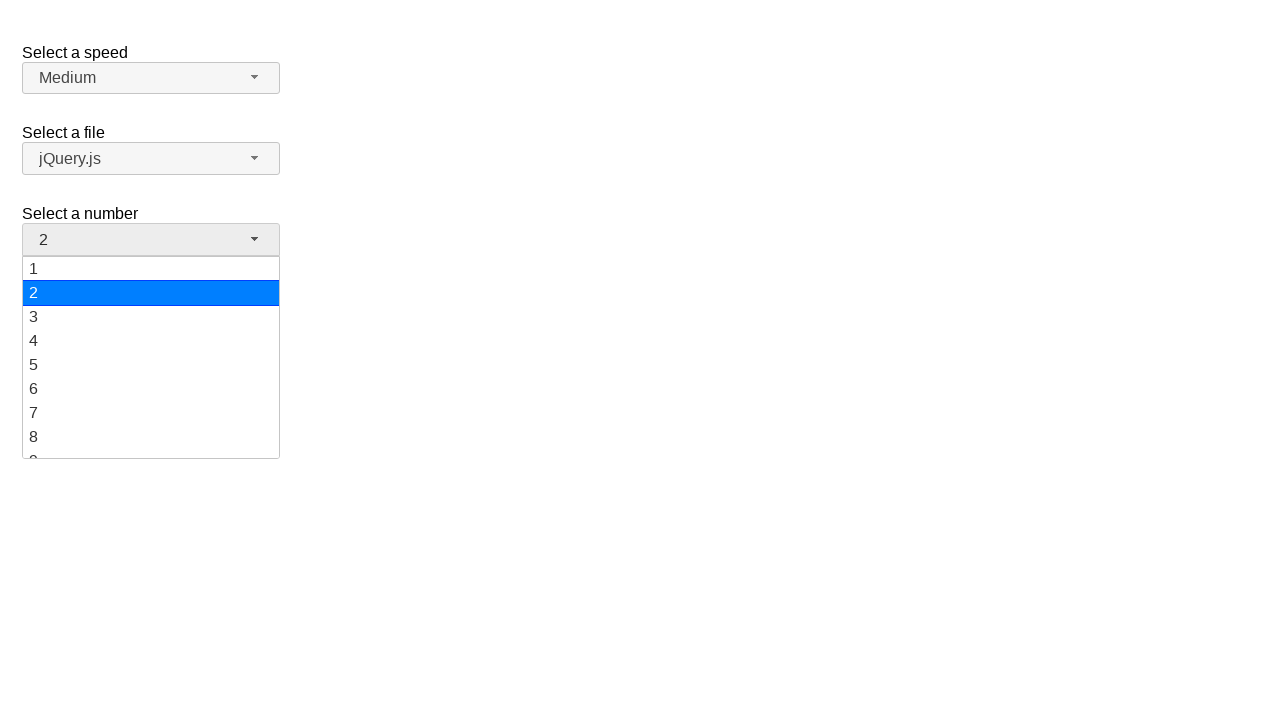

Selected '7' from number dropdown at (151, 413) on ul#number-menu div:has-text('7')
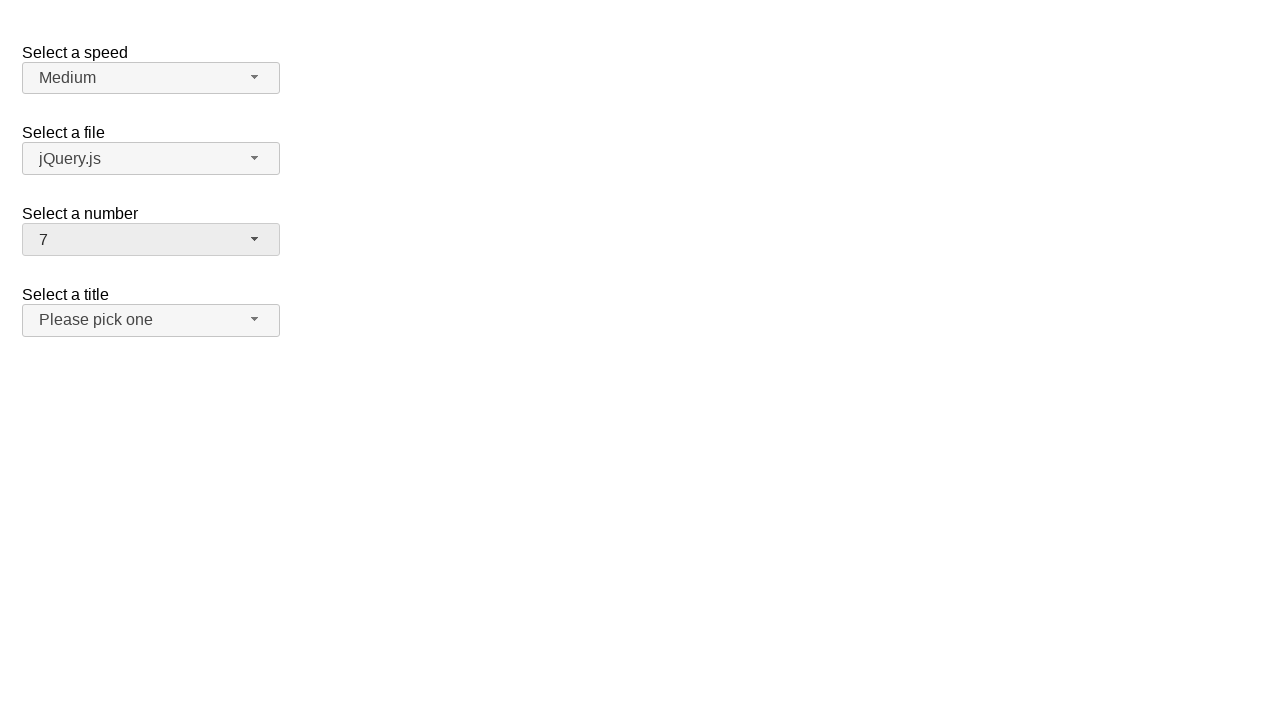

Clicked number dropdown button to open menu again at (151, 240) on span#number-button
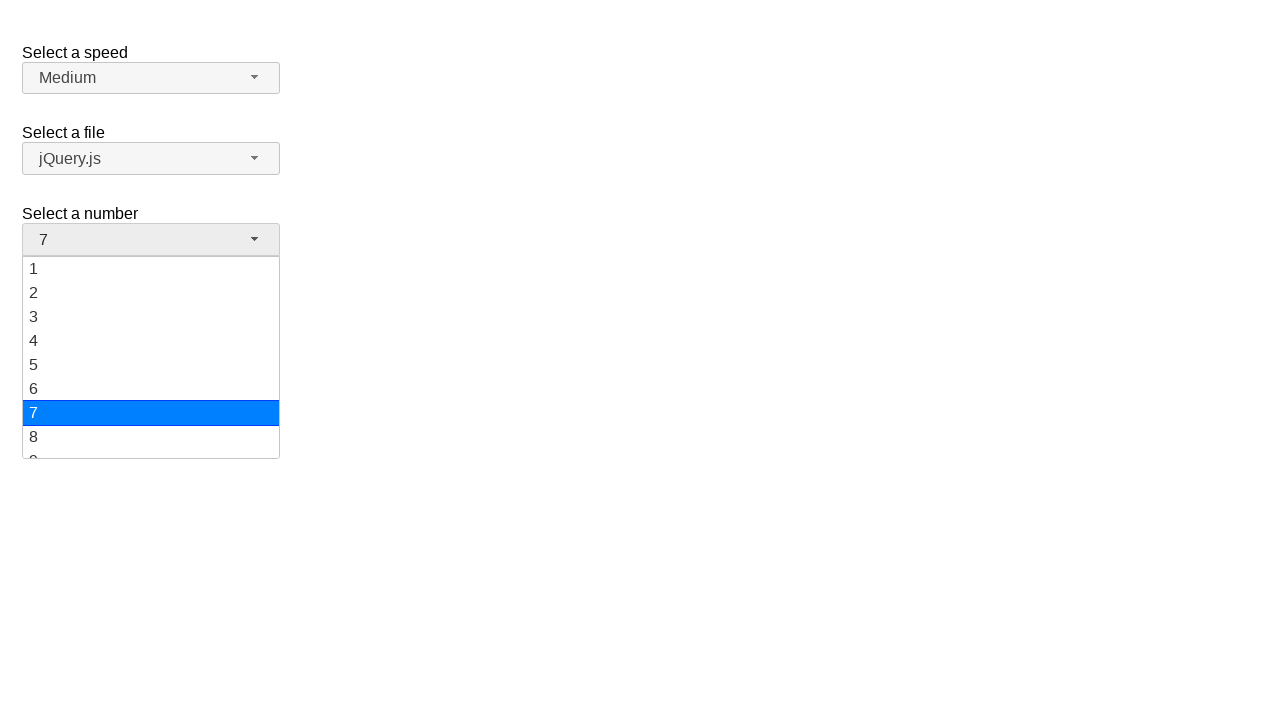

Number dropdown menu loaded
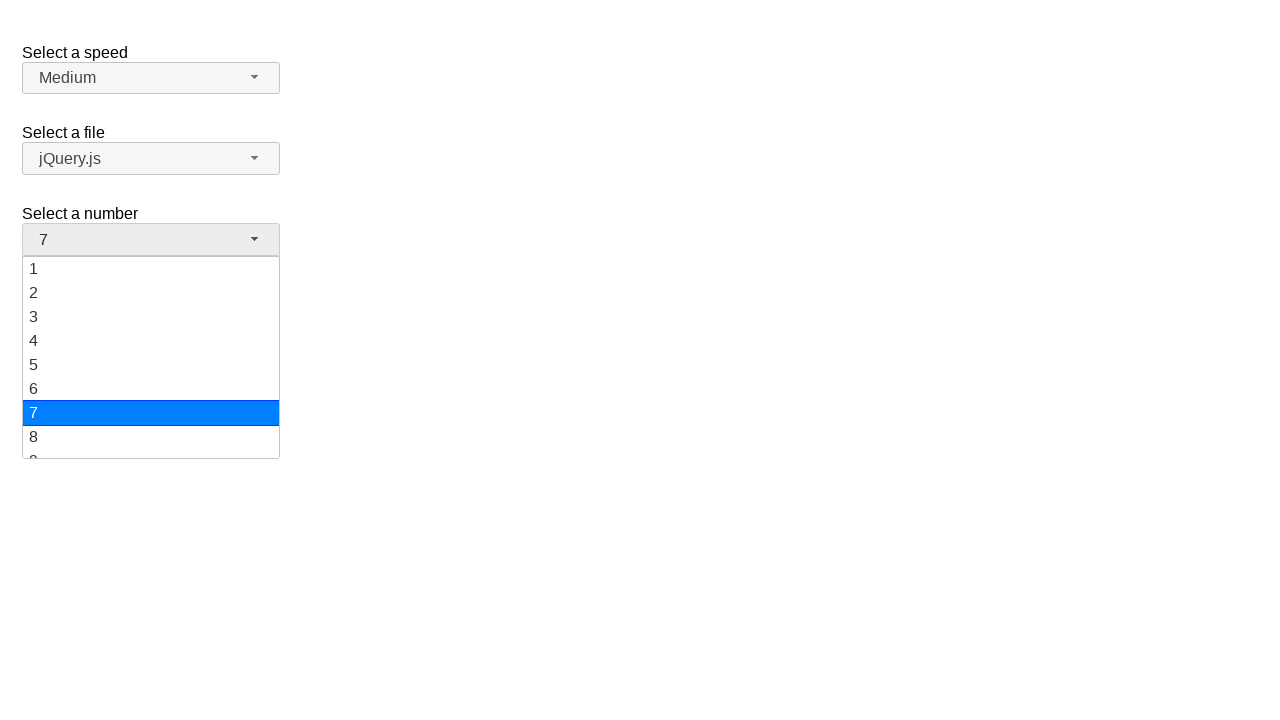

Selected '3' from number dropdown at (151, 317) on ul#number-menu div:has-text('3')
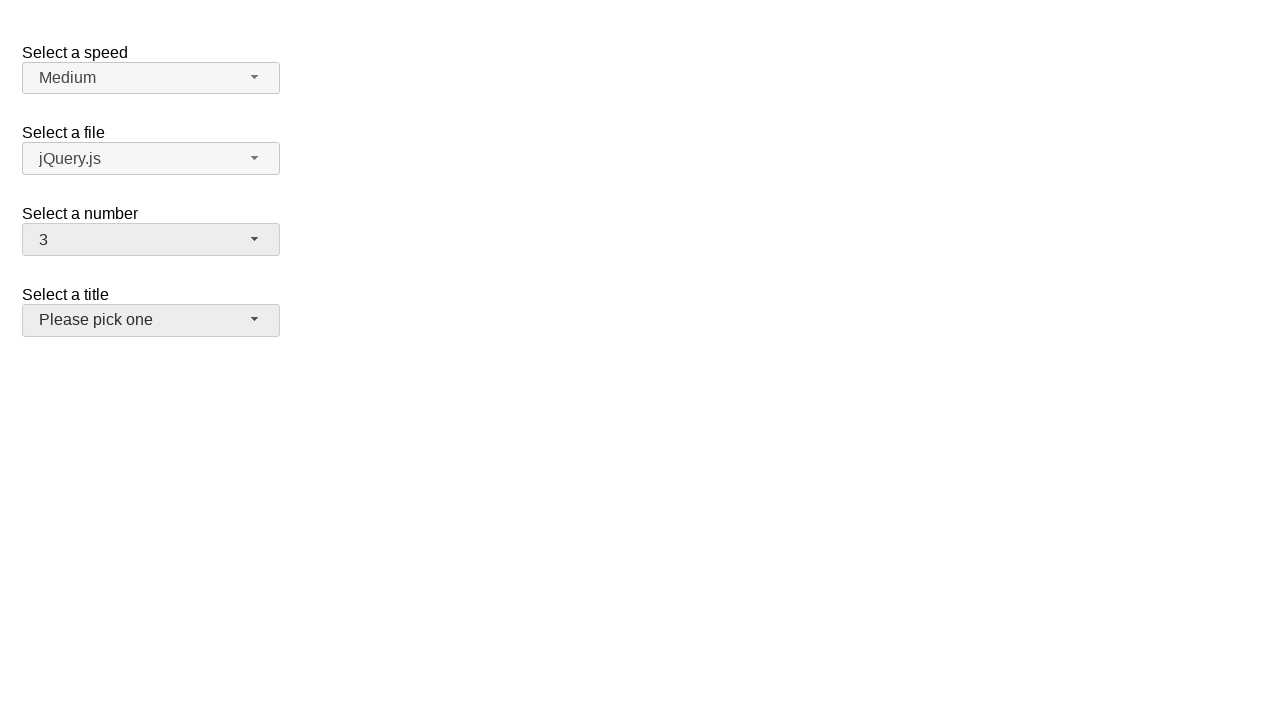

Clicked speed dropdown button to open menu at (151, 78) on span#speed-button
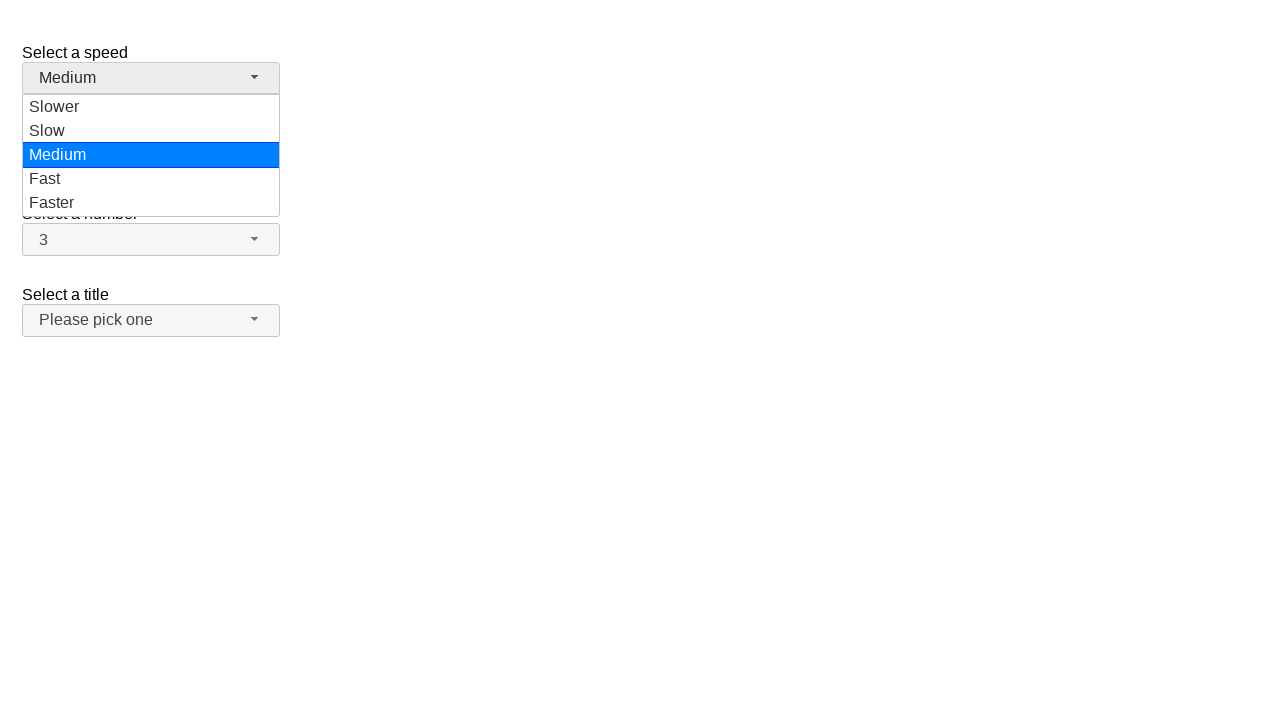

Speed dropdown menu loaded
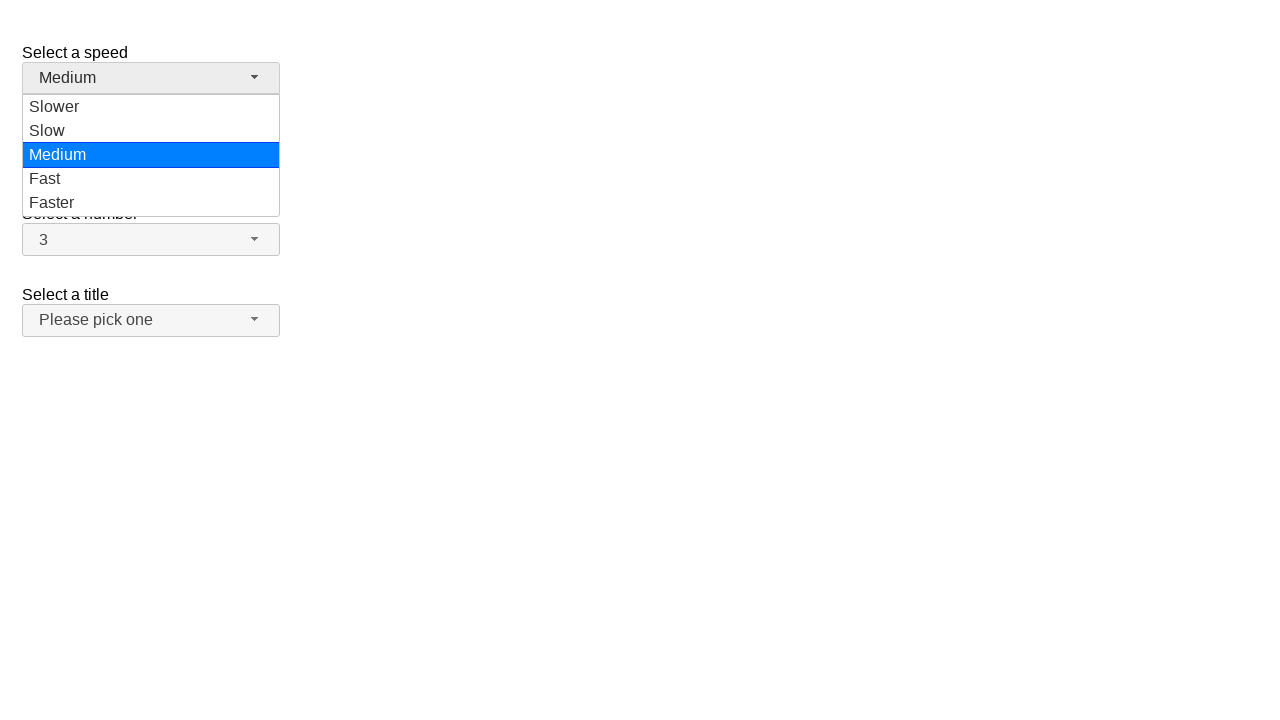

Selected 'Slower' from speed dropdown at (151, 107) on ul#speed-menu div:has-text('Slower')
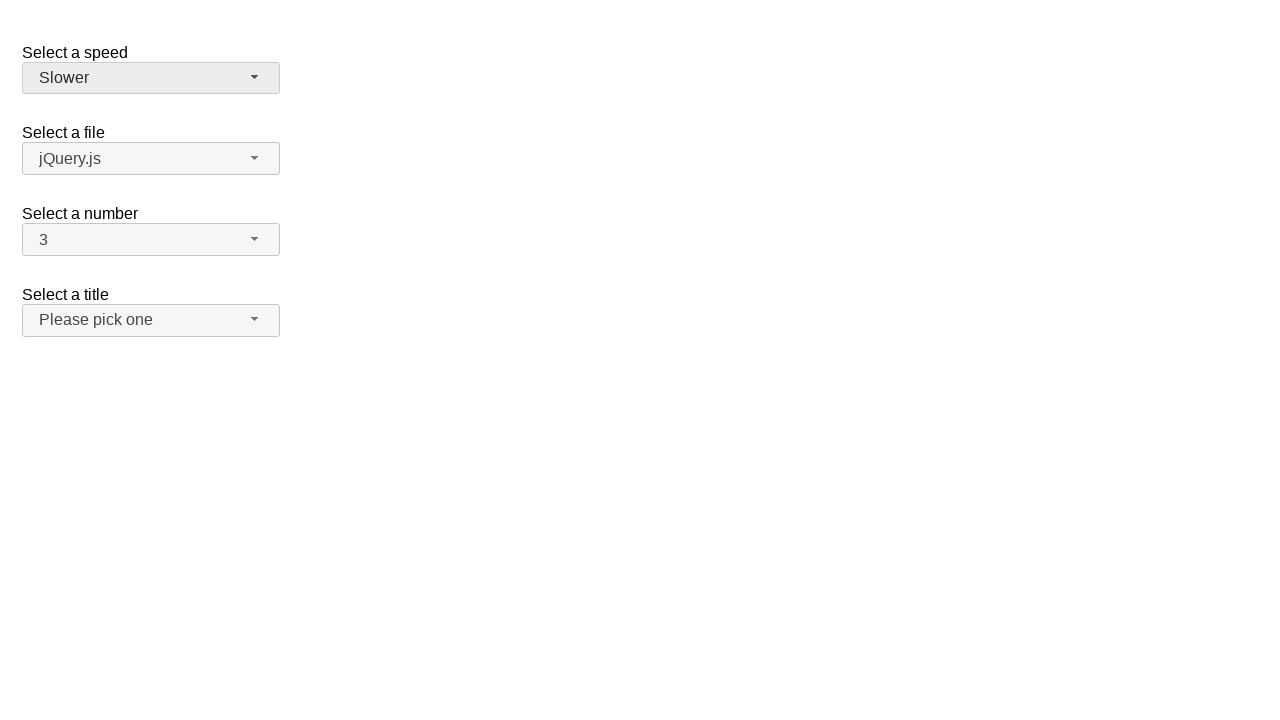

Clicked salutation dropdown button to open menu at (151, 320) on span#salutation-button
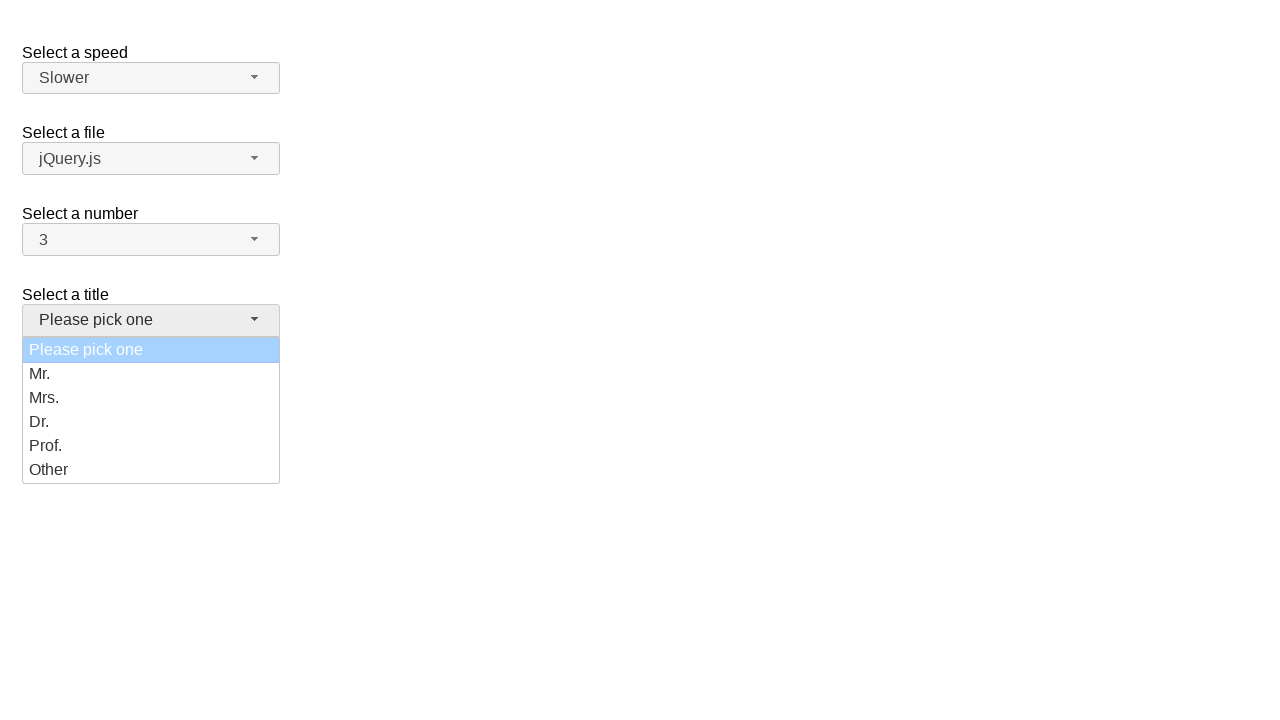

Salutation dropdown menu loaded
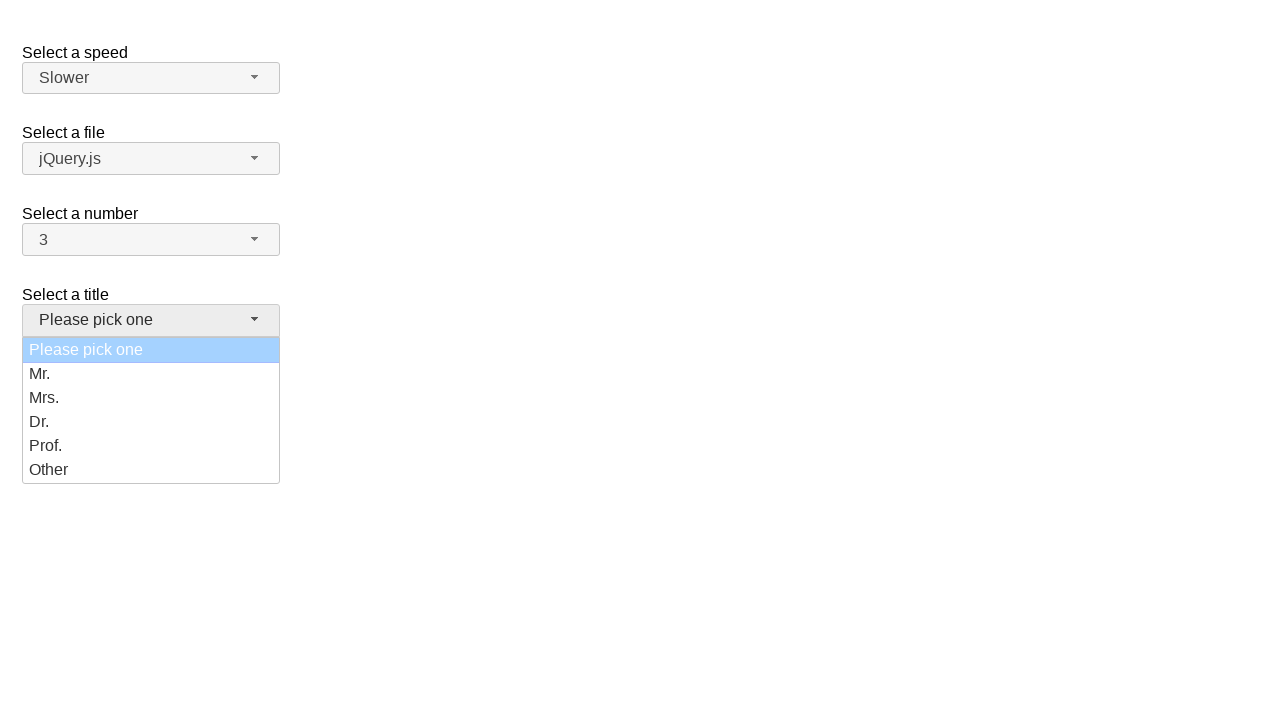

Selected 'Other' from salutation dropdown at (151, 470) on ul#salutation-menu div:has-text('Other')
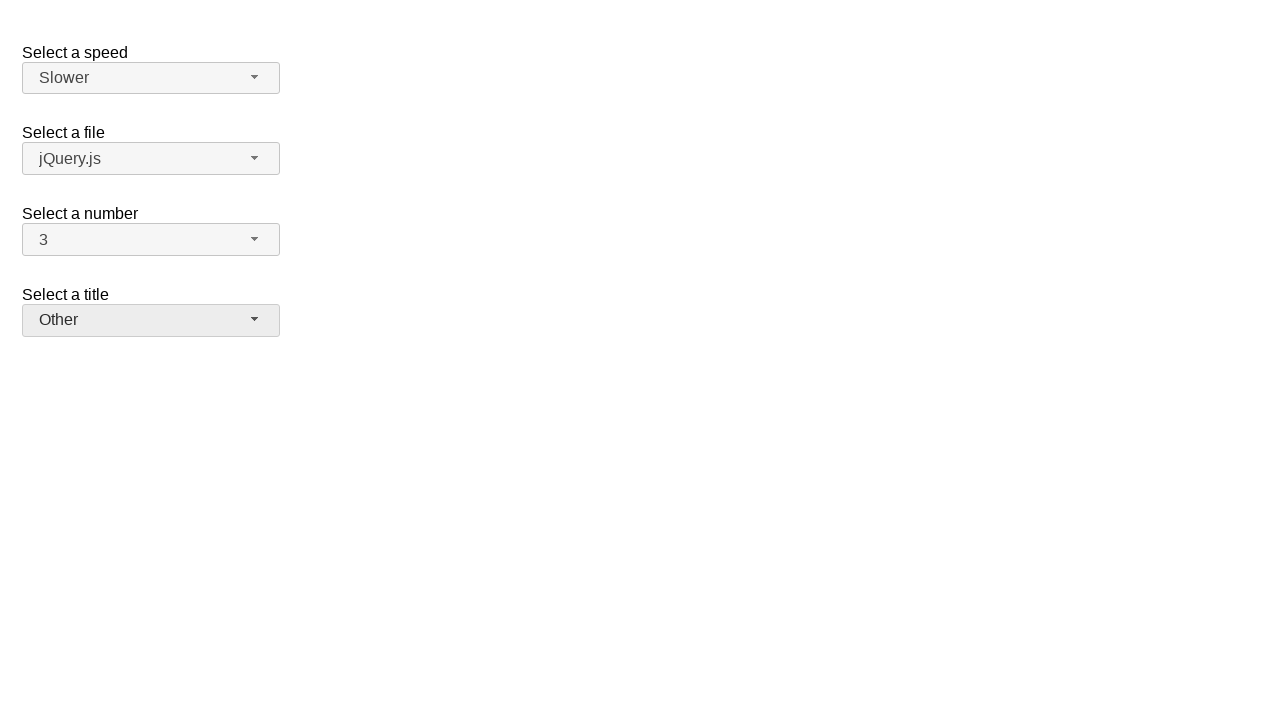

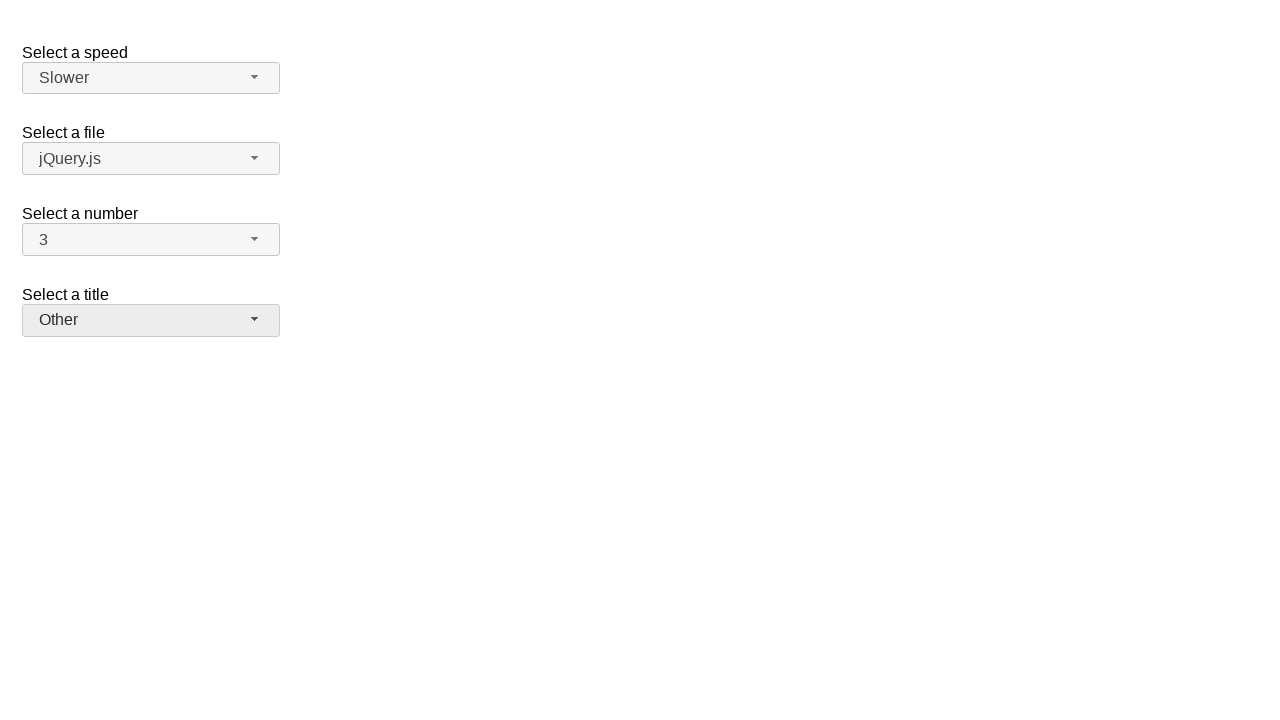